Tests custom checkbox selection on Ubuntu login page using JavaScript execution to interact with the checkbox element

Starting URL: https://login.ubuntu.com/

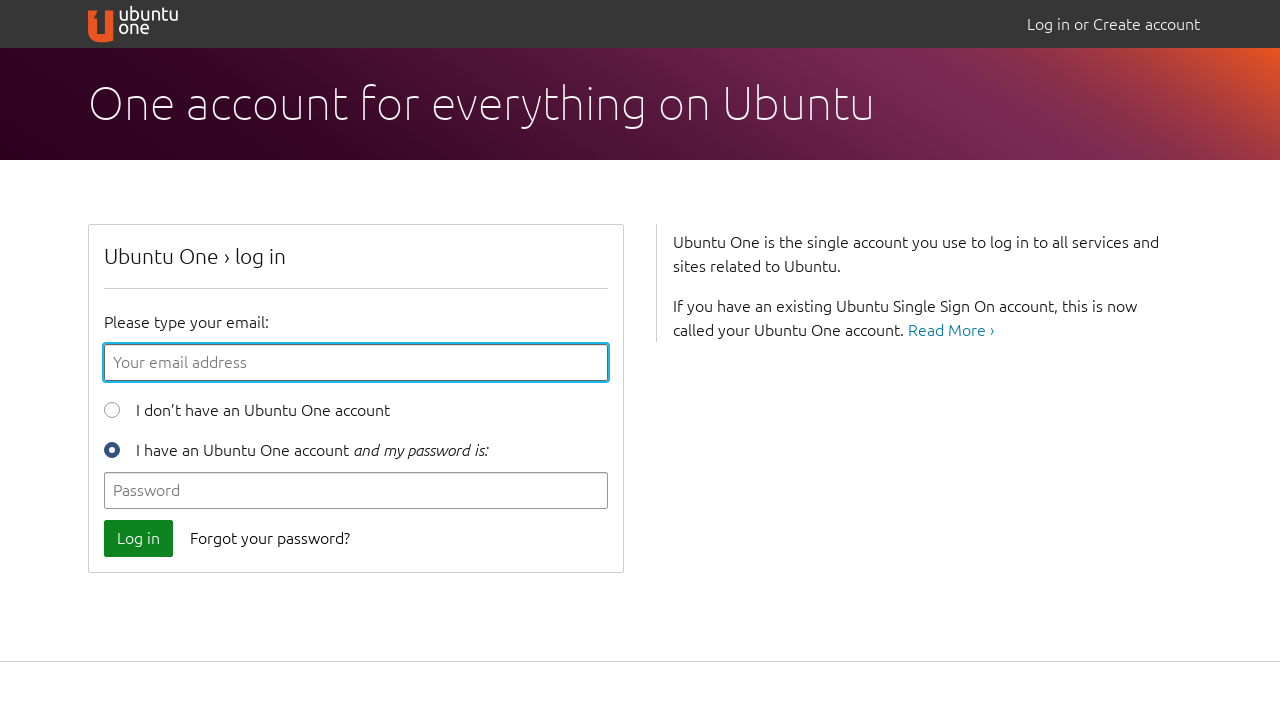

Located custom checkbox element with id 'id_new_user'
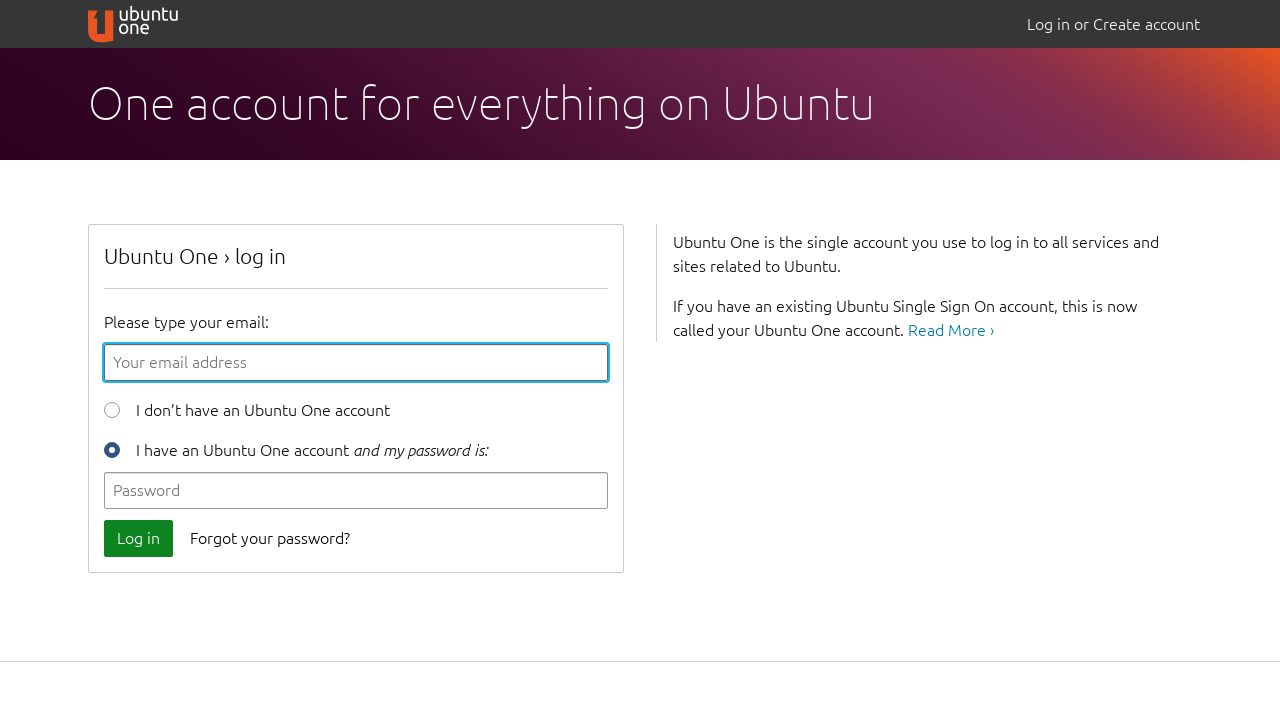

Clicked custom checkbox using JavaScript execution
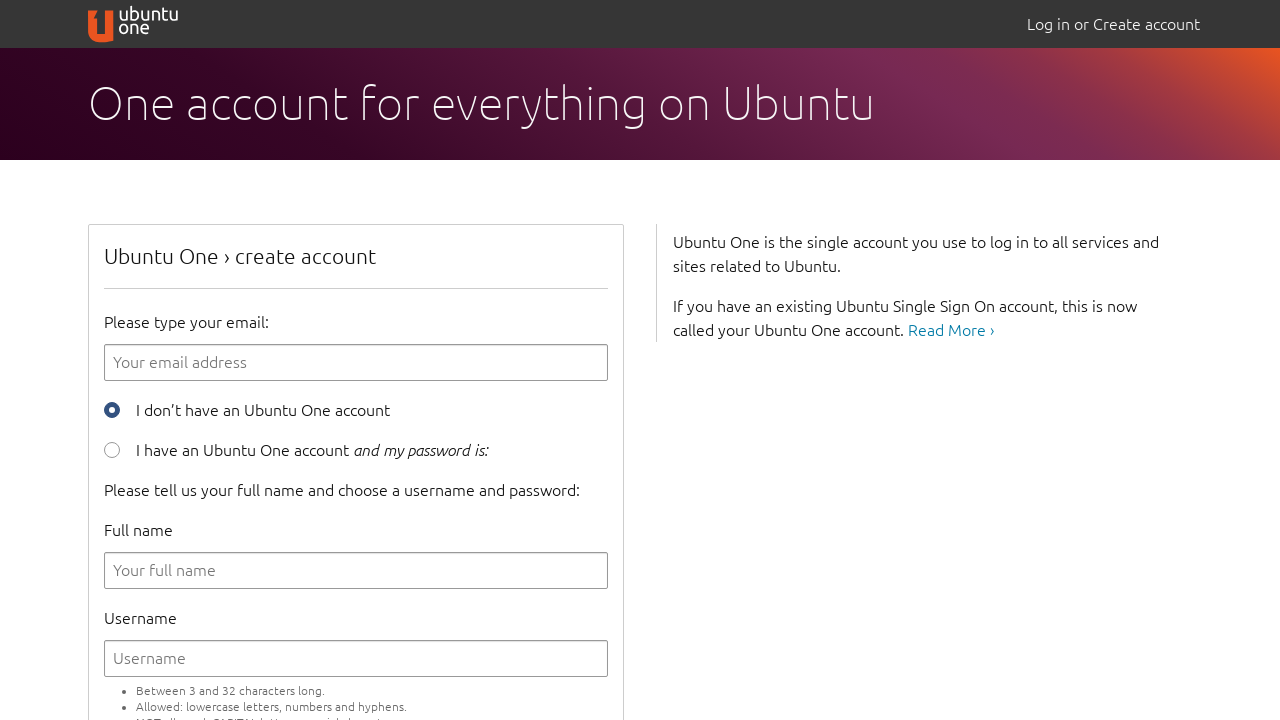

Verified custom checkbox is selected
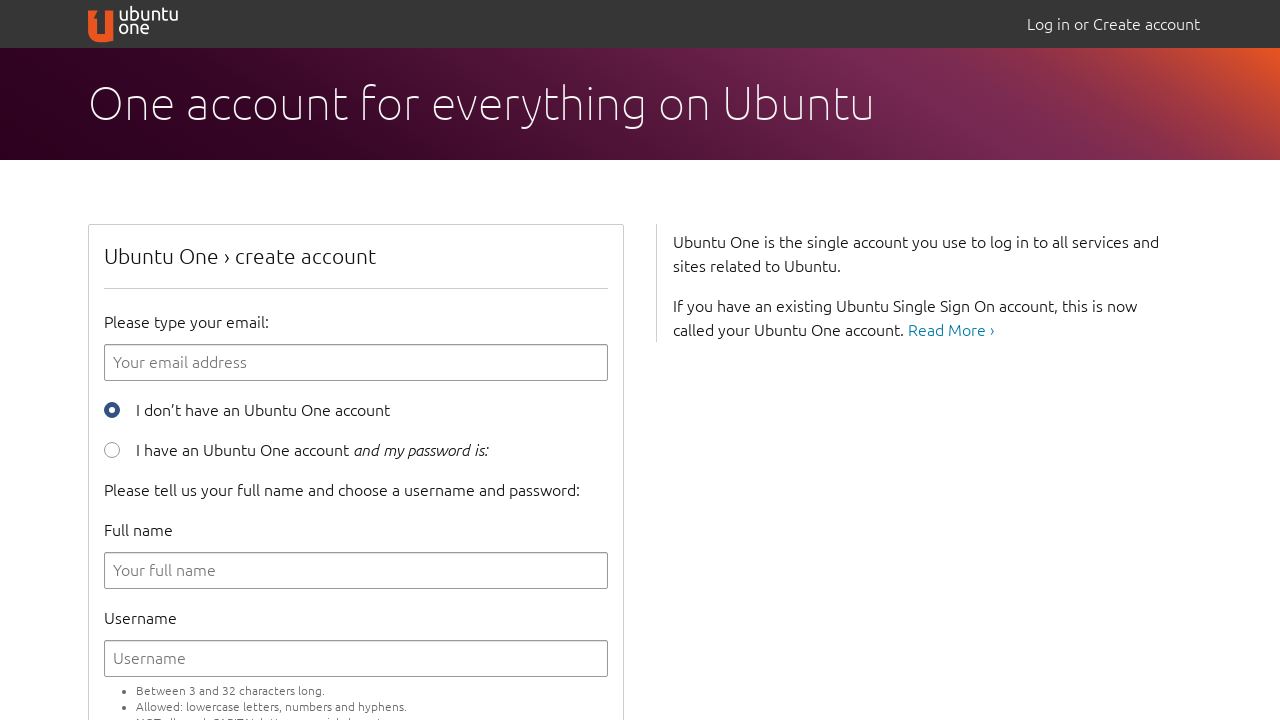

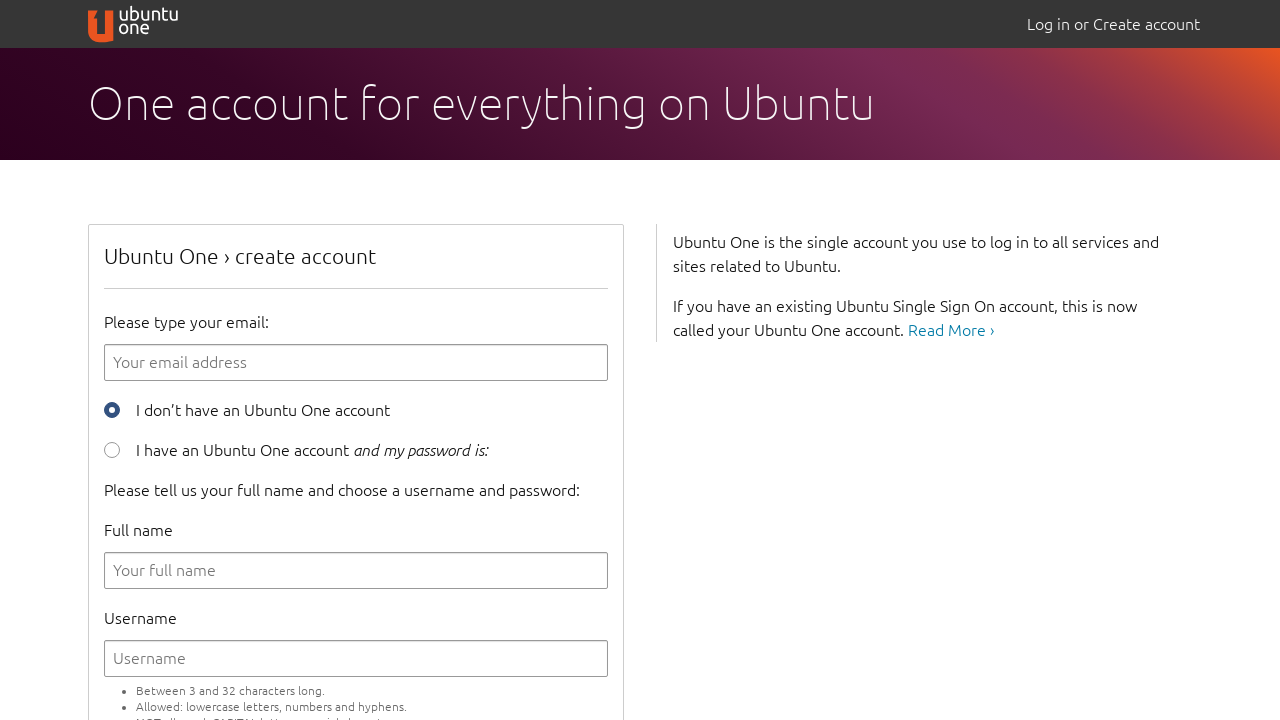